Tests scrolling by a specific number of pixels (1000px) down the page

Starting URL: https://demo.automationtesting.in/Register.html

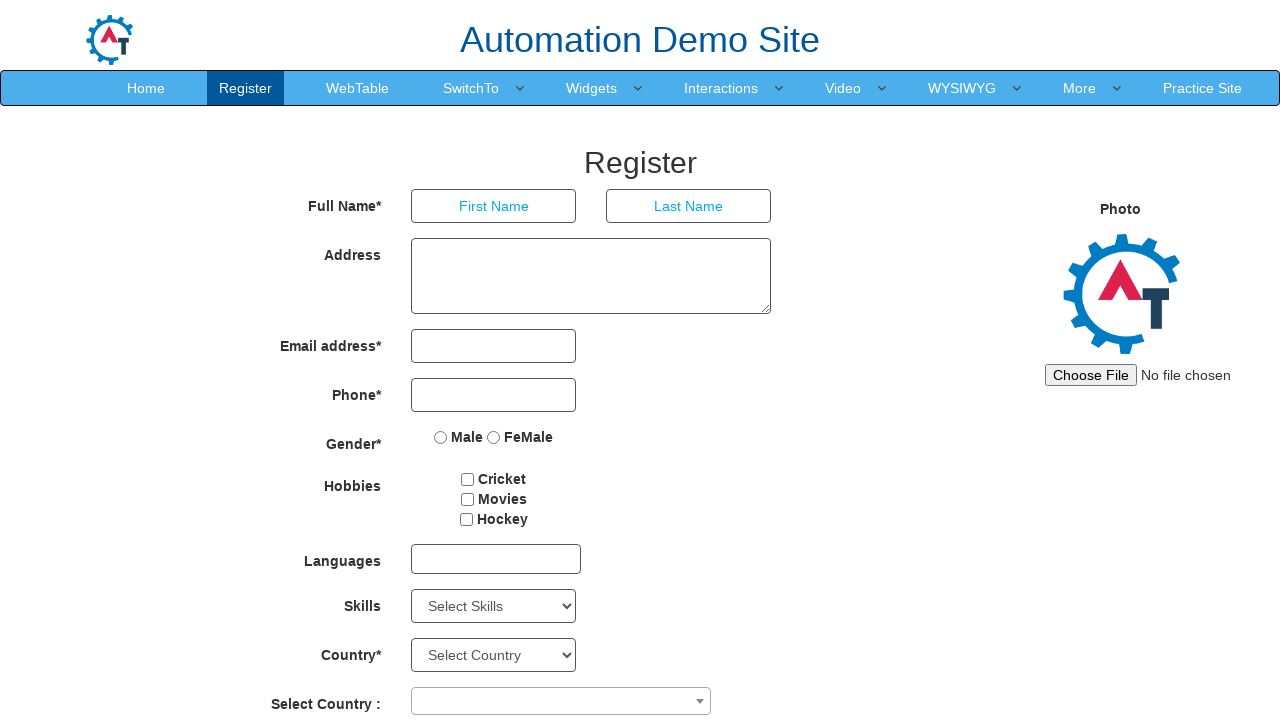

Scrolled down the page by 1000 pixels using JavaScript
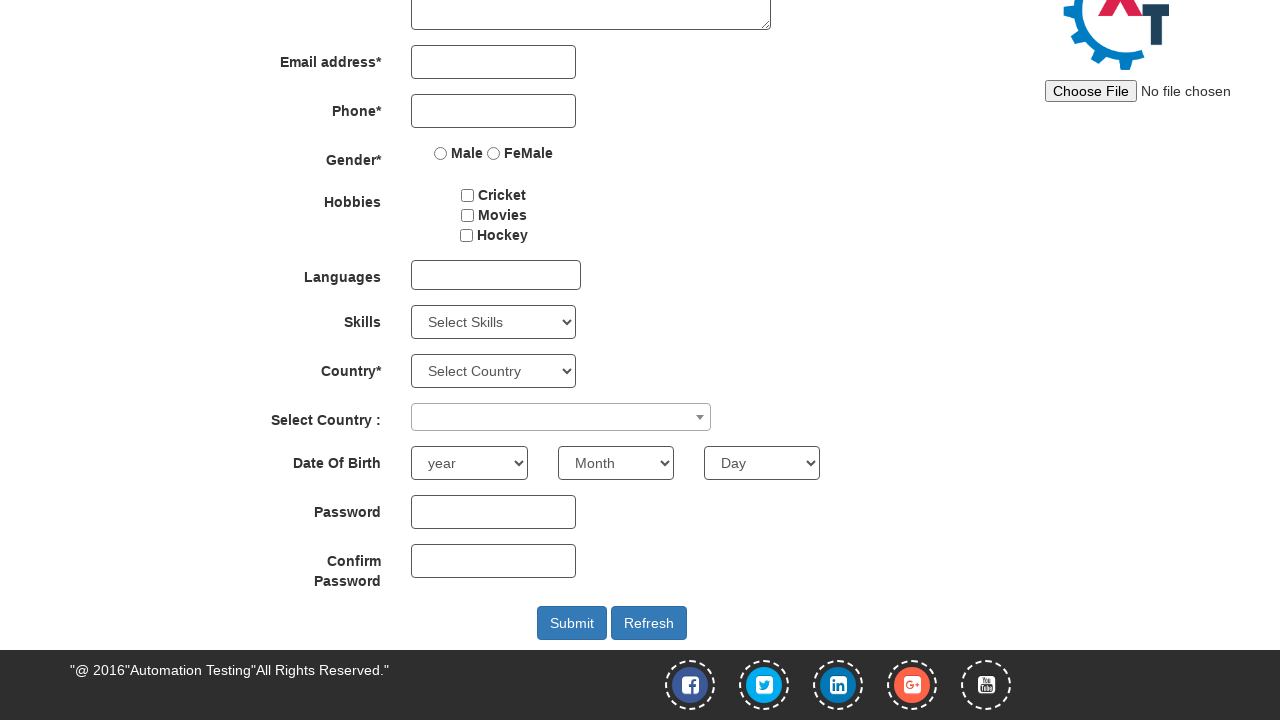

Waited 1000ms to observe the scroll effect
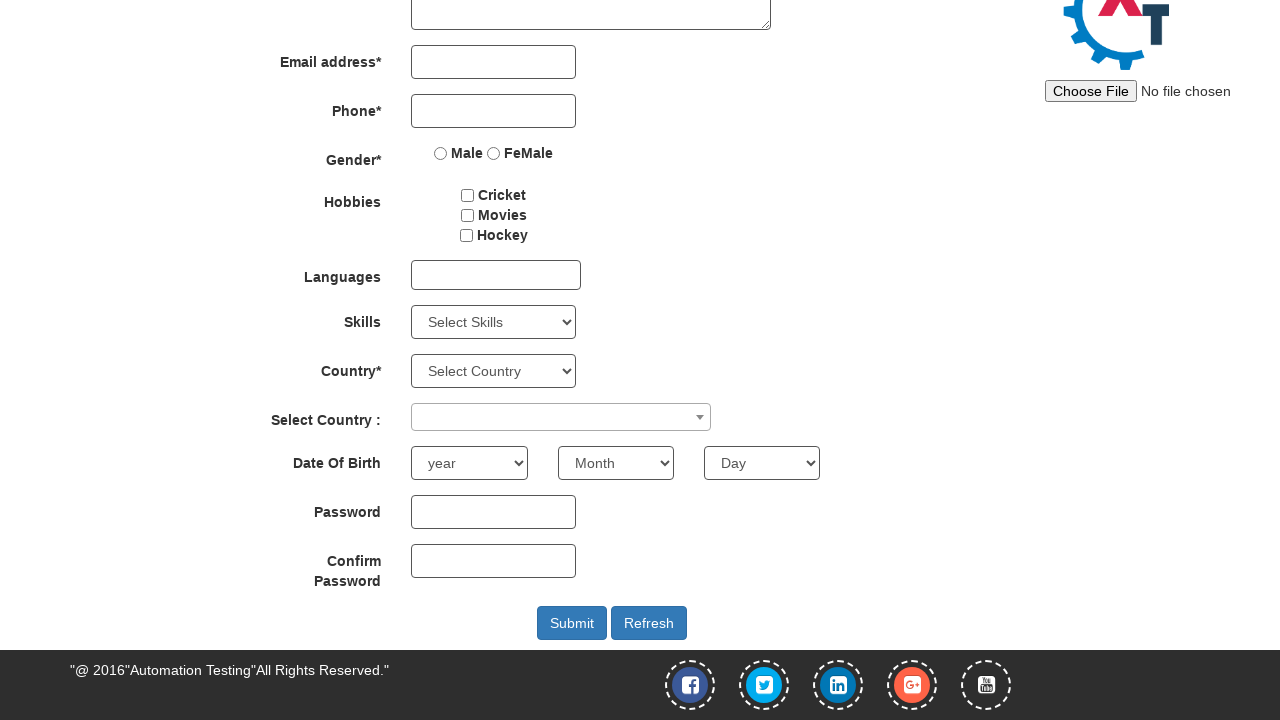

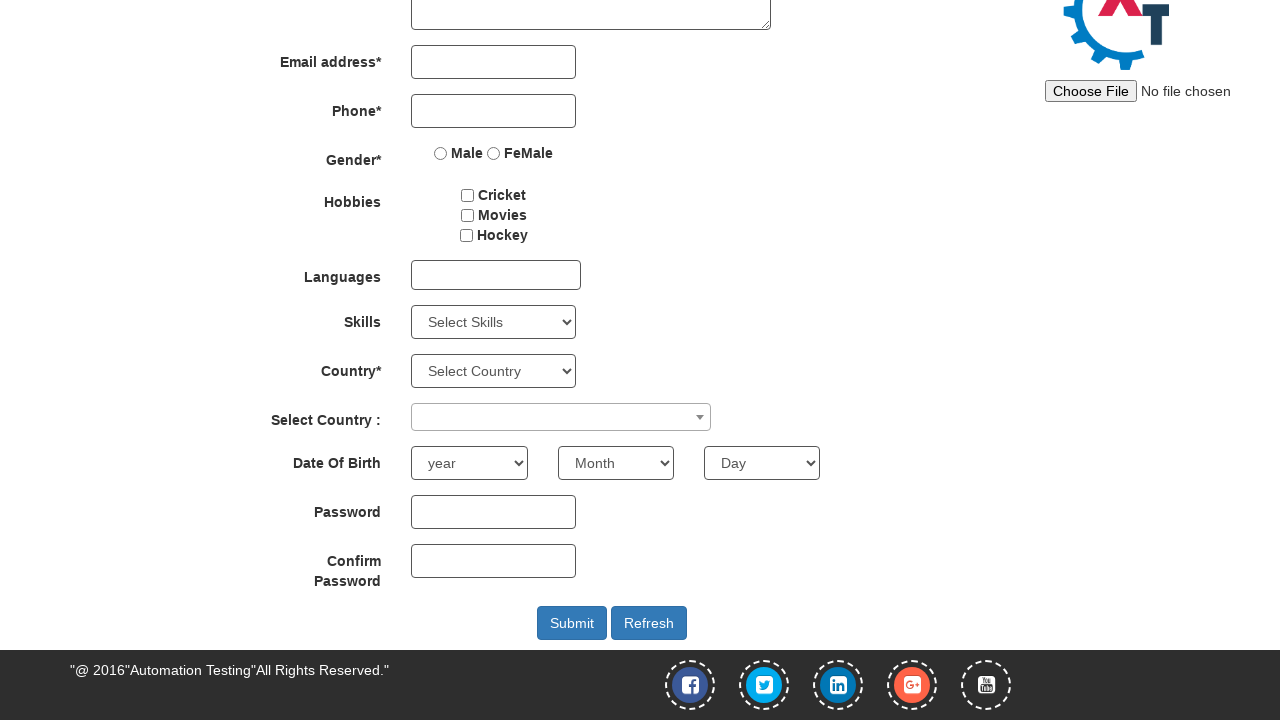